Tests dropdown selection functionality by clicking a country dropdown, selecting USA from the list of options, and verifying the selection

Starting URL: https://leafground.com/select.xhtml

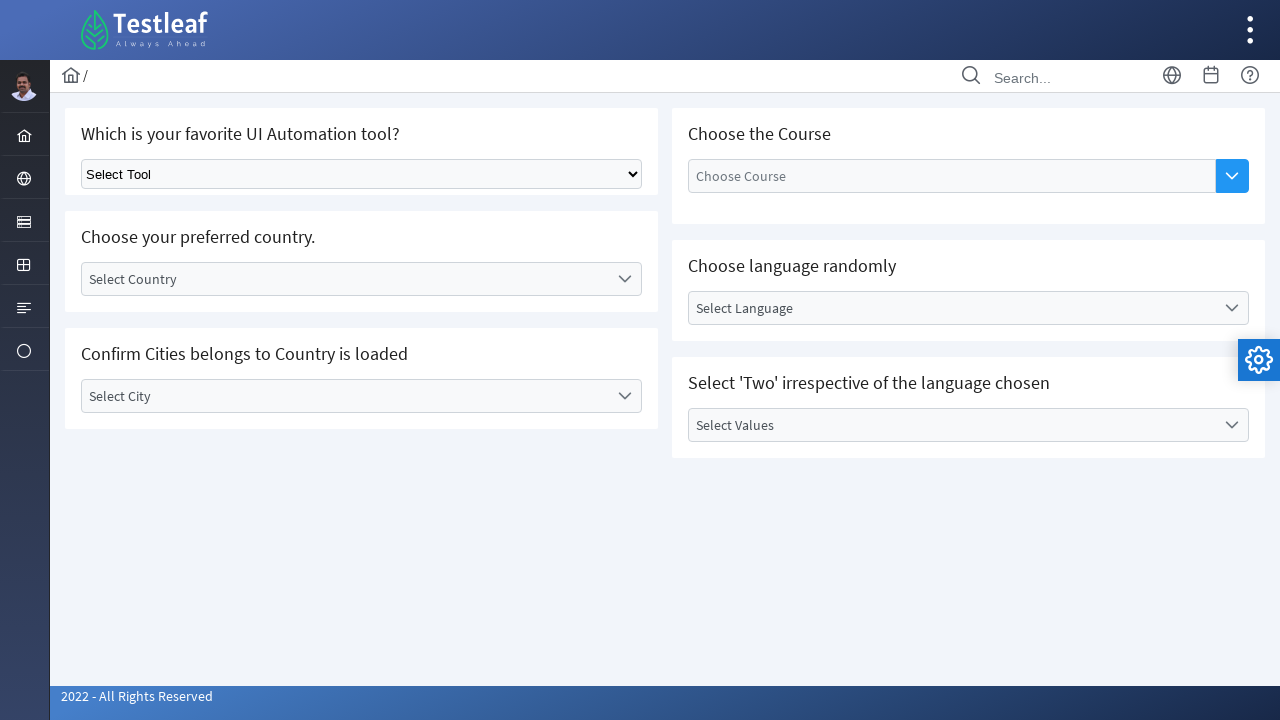

Clicked on country dropdown to open it at (624, 279) on xpath=//div[@id='j_idt87:country']//*[contains(@class,'ui-selectonemenu-trigger'
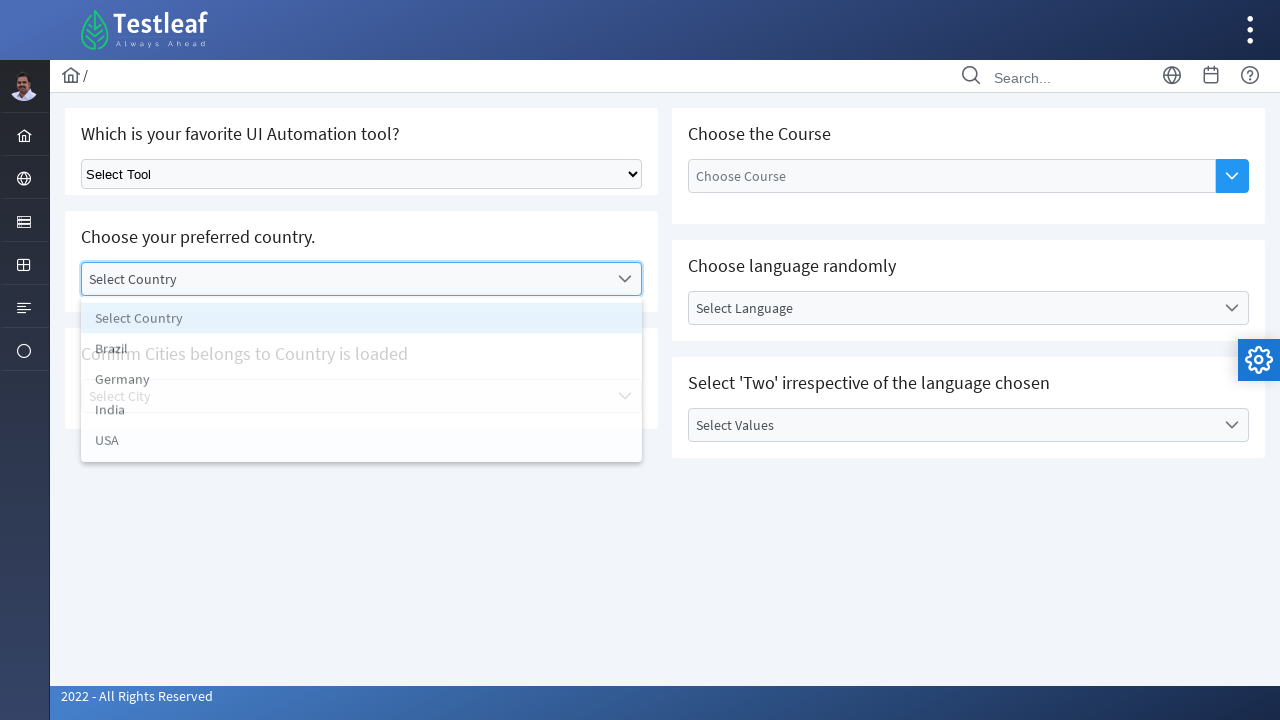

Dropdown items loaded and became visible
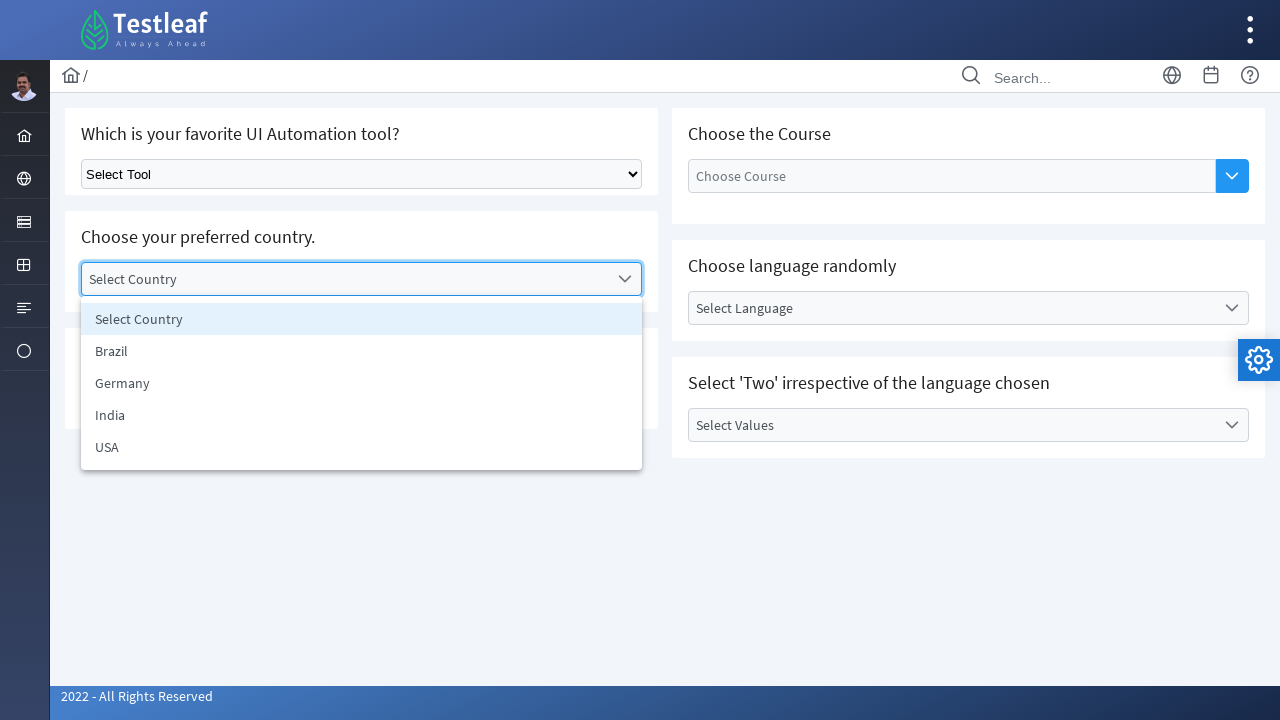

Retrieved all country options from dropdown
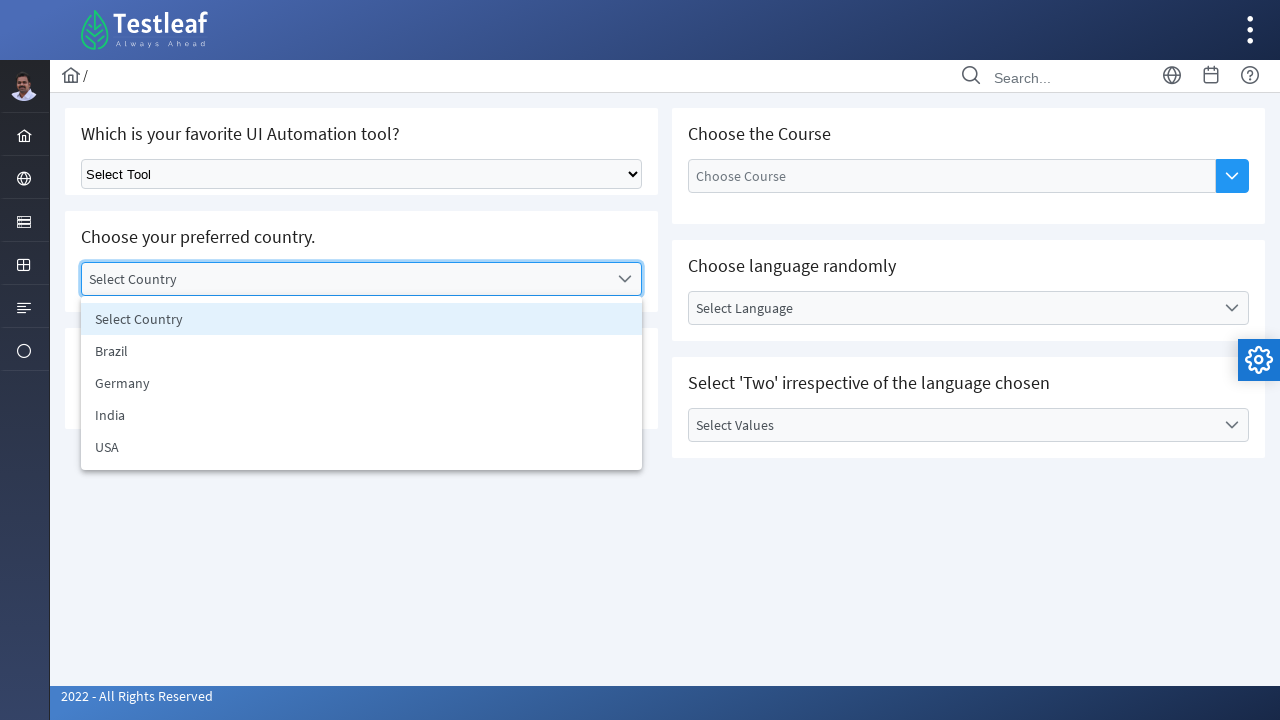

Selected USA from country dropdown at (362, 447) on xpath=//*[@id='j_idt87:country_items']//li >> nth=4
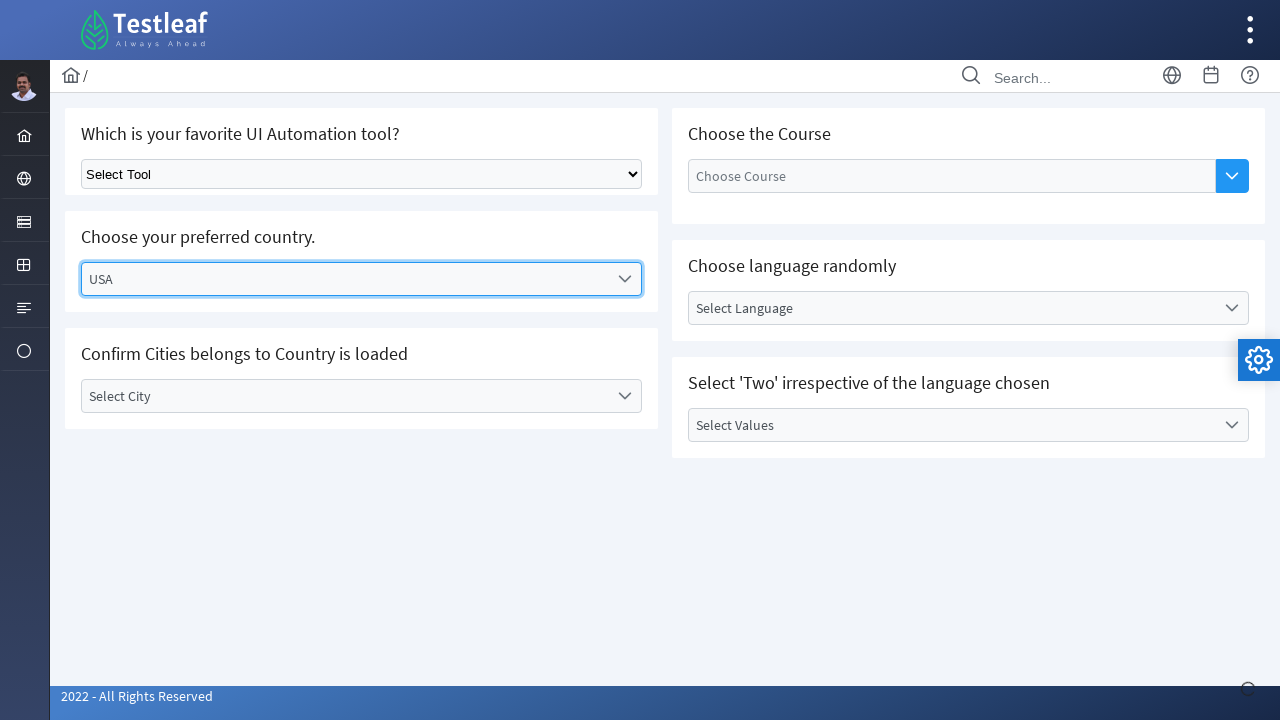

Verified selected country: USA
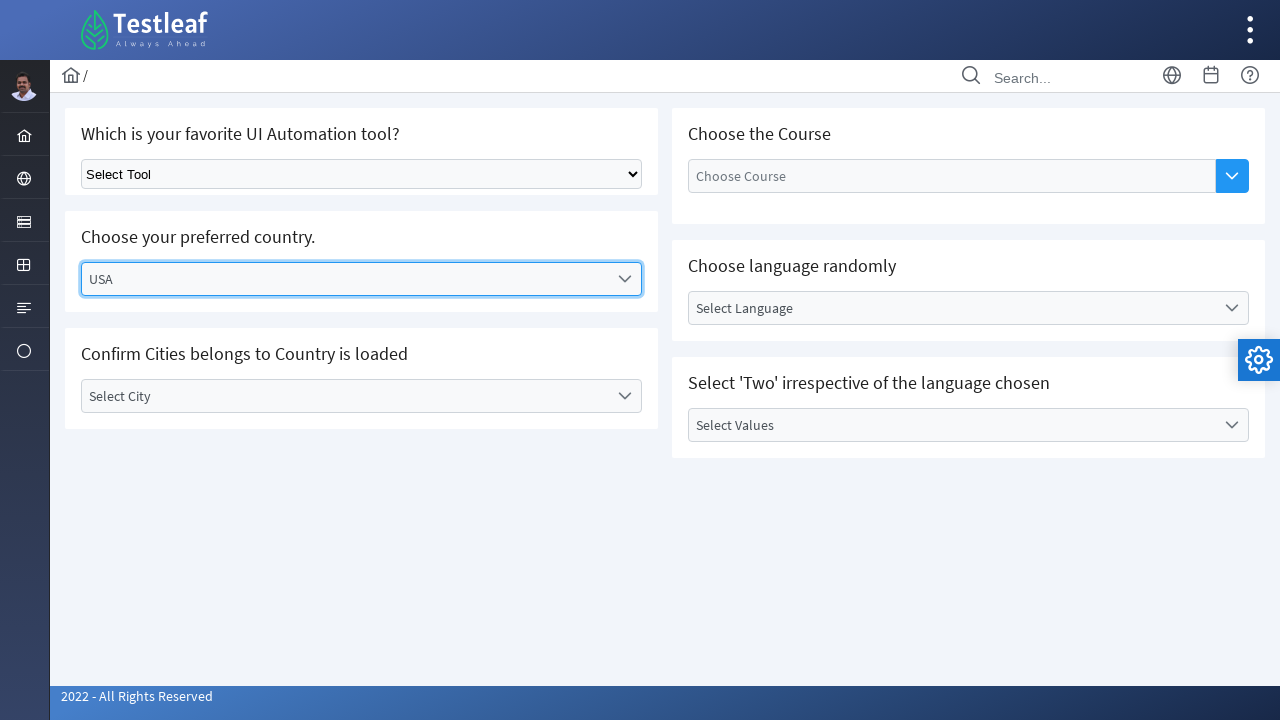

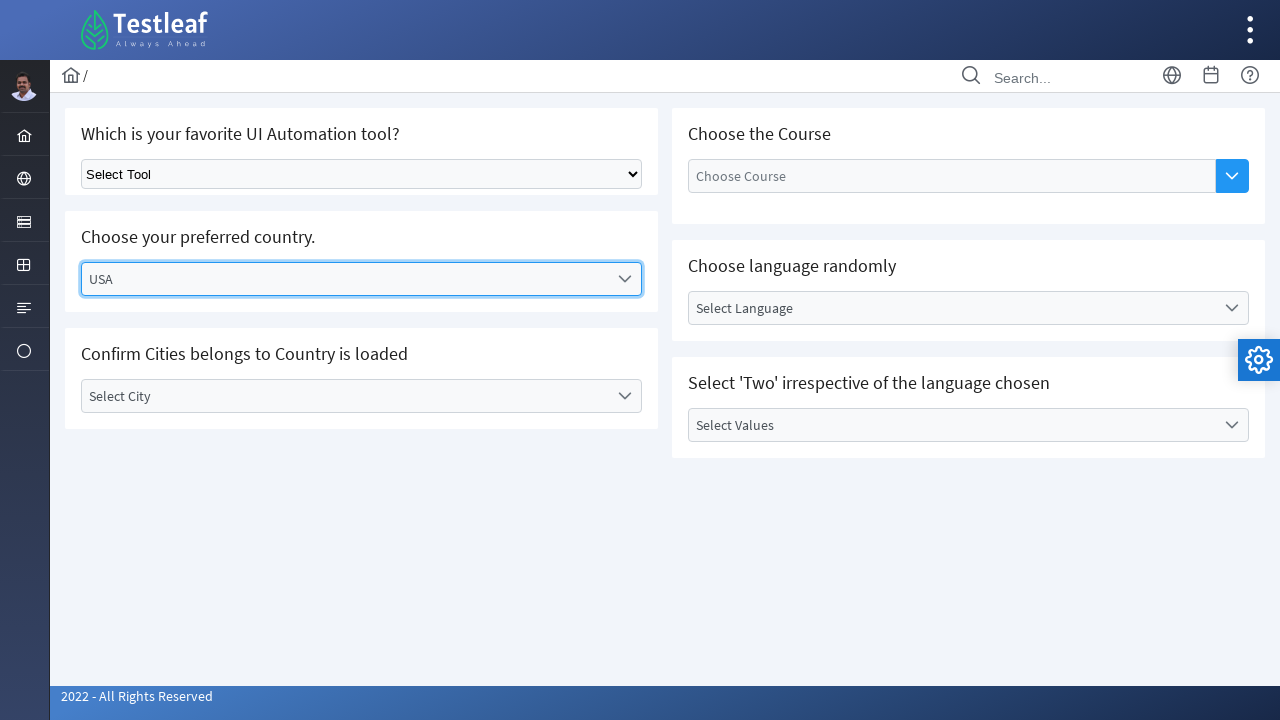